Tests a dynamic loading page by clicking a start button, waiting for content to load, and verifying the finish message displays "Hello World!"

Starting URL: http://the-internet.herokuapp.com/dynamic_loading/2

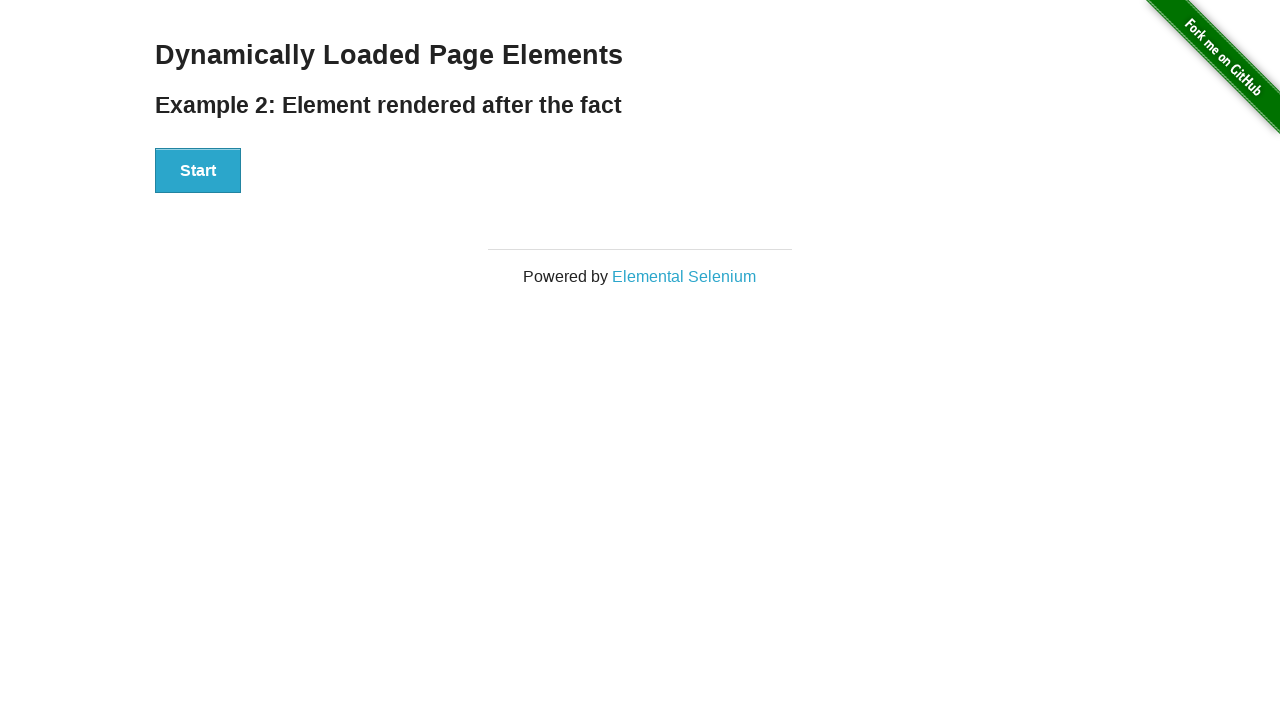

Clicked the start button to trigger dynamic loading at (198, 171) on #start button
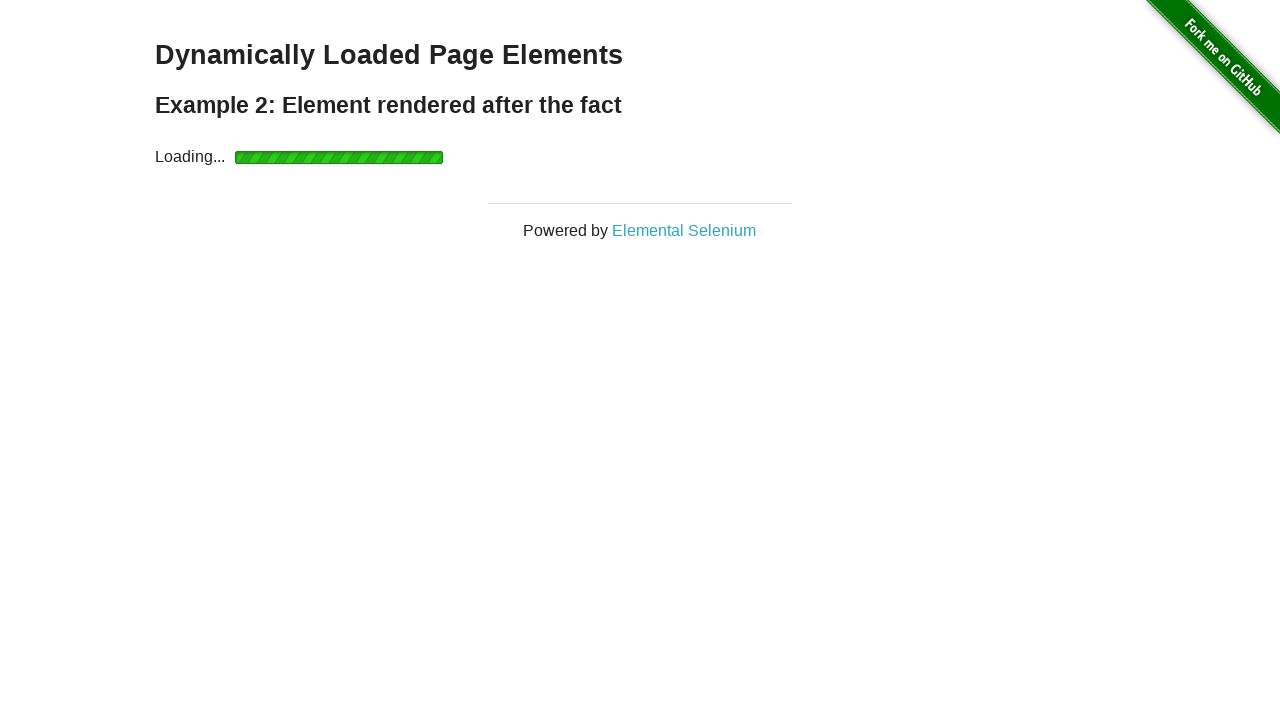

Waited for finish element to become visible
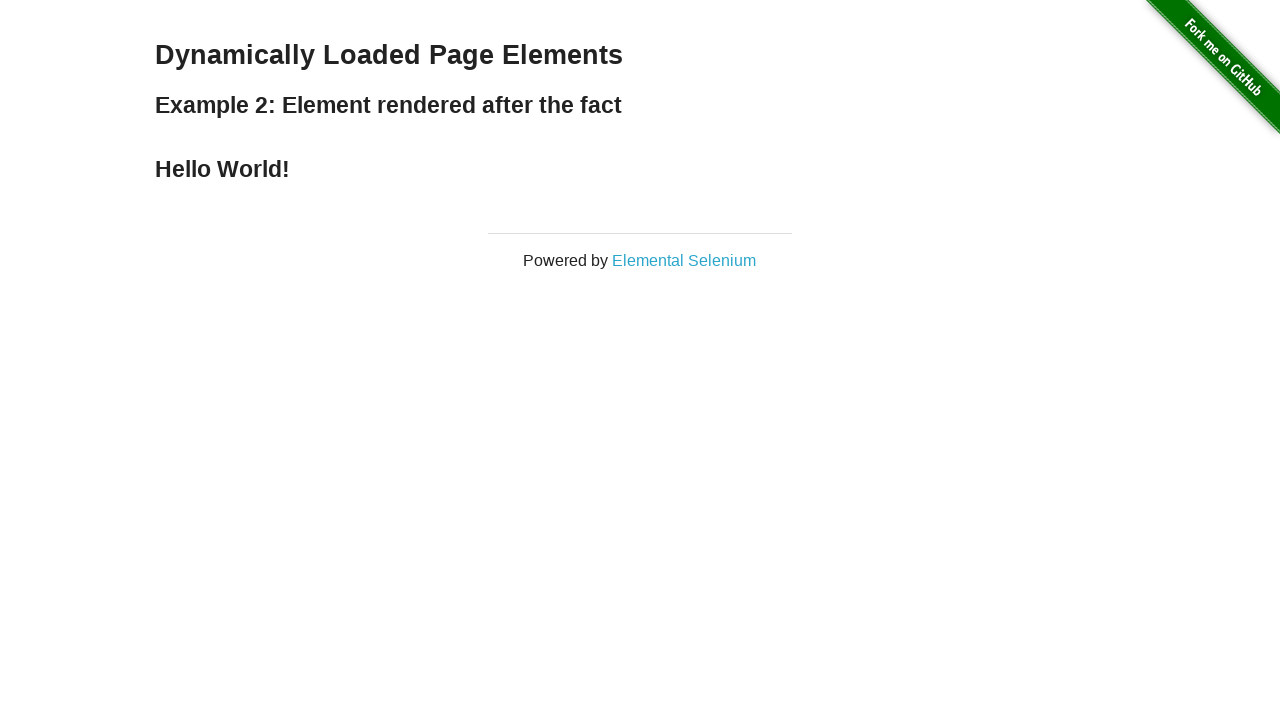

Retrieved finish element text content
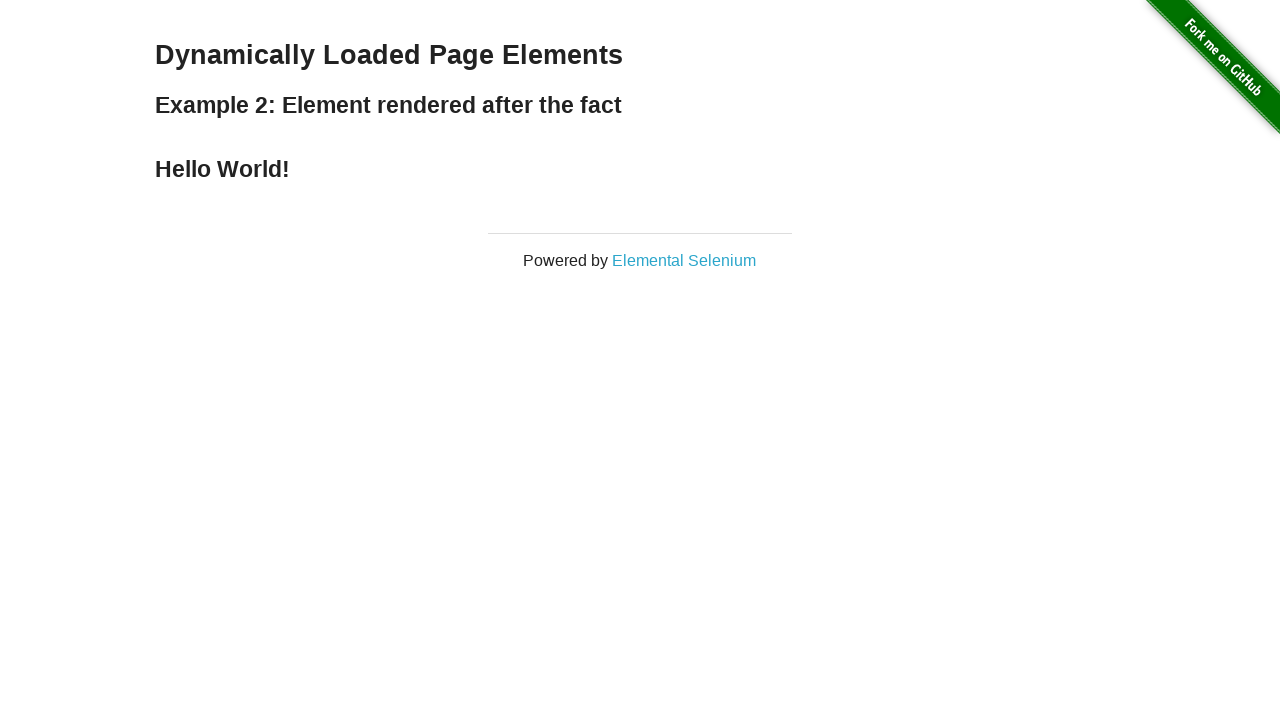

Verified finish message displays 'Hello World!'
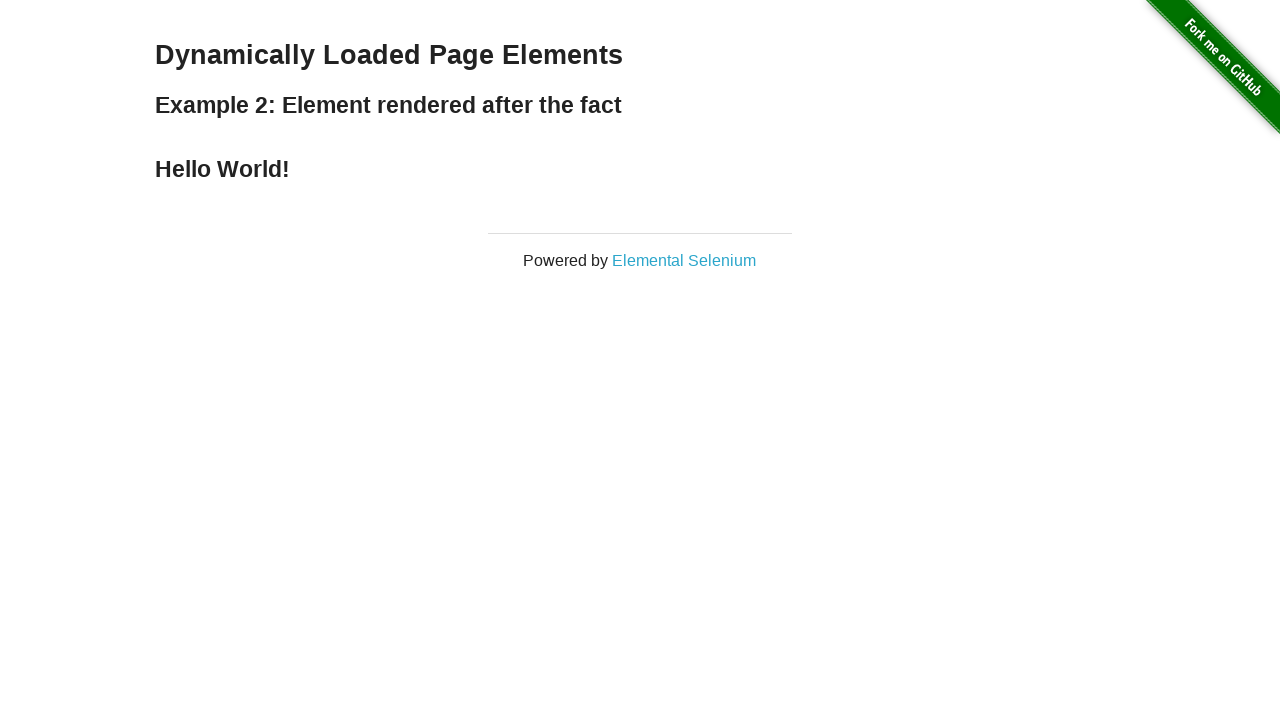

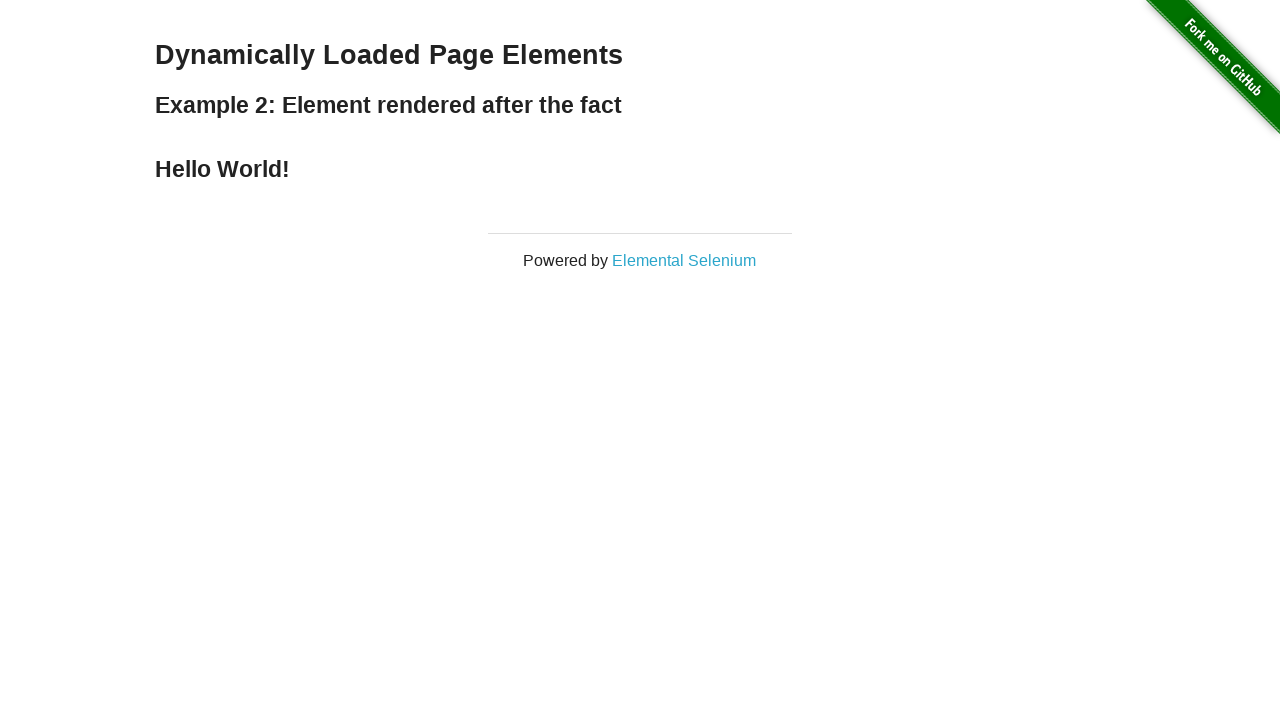